Tests checkbox interaction on a flight booking practice page by clicking a senior citizen discount checkbox and then clicking on a passenger info dropdown

Starting URL: https://rahulshettyacademy.com/dropdownsPractise/

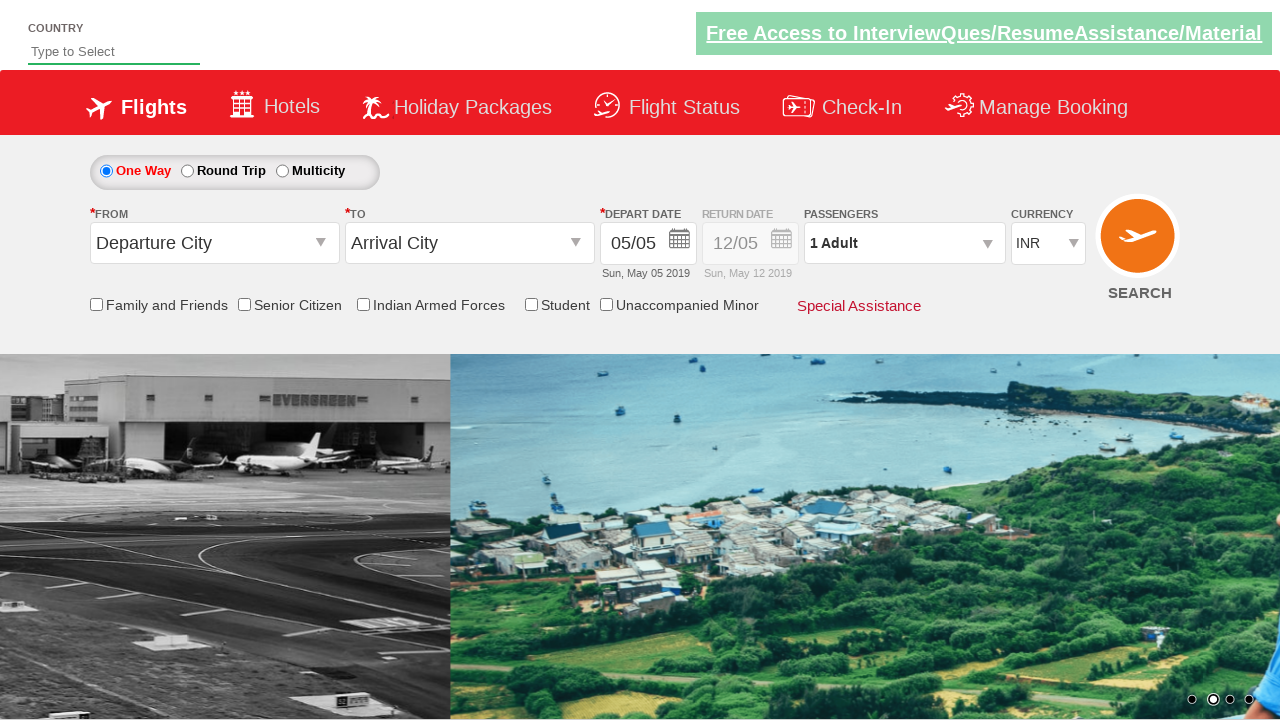

Clicked on senior citizen discount checkbox at (244, 304) on #ctl00_mainContent_chk_SeniorCitizenDiscount
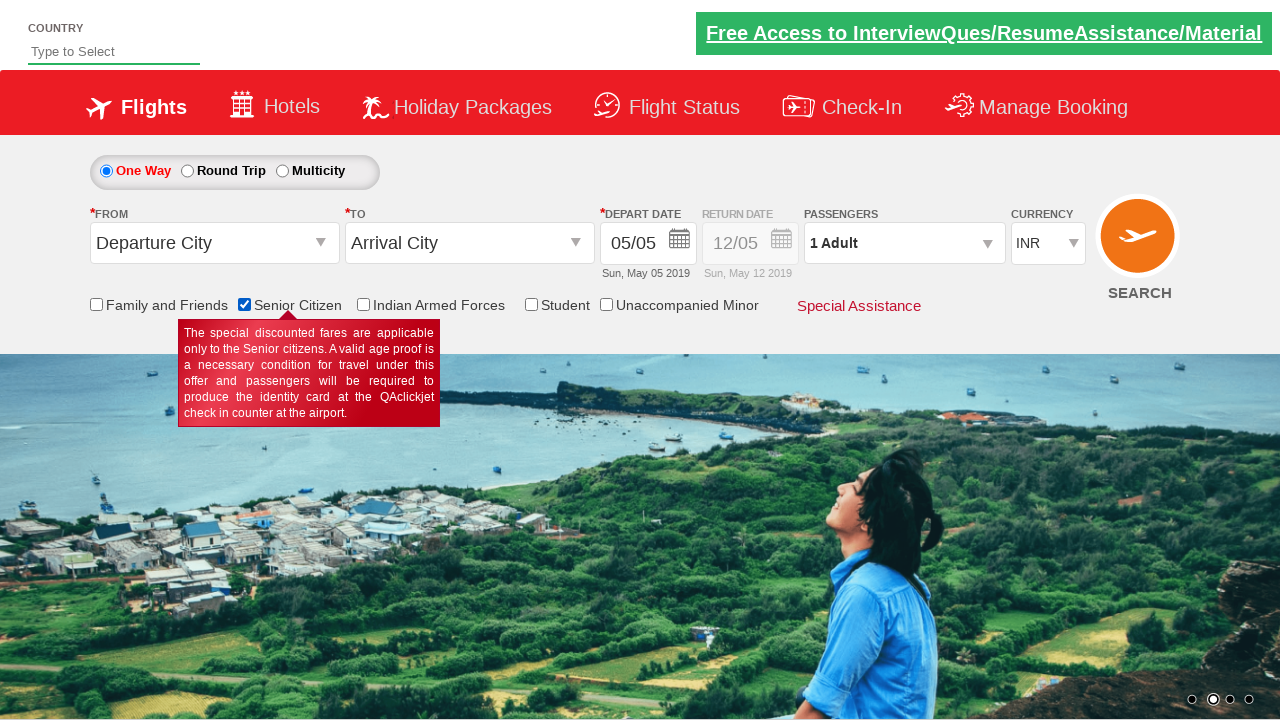

Located senior citizen discount checkbox element
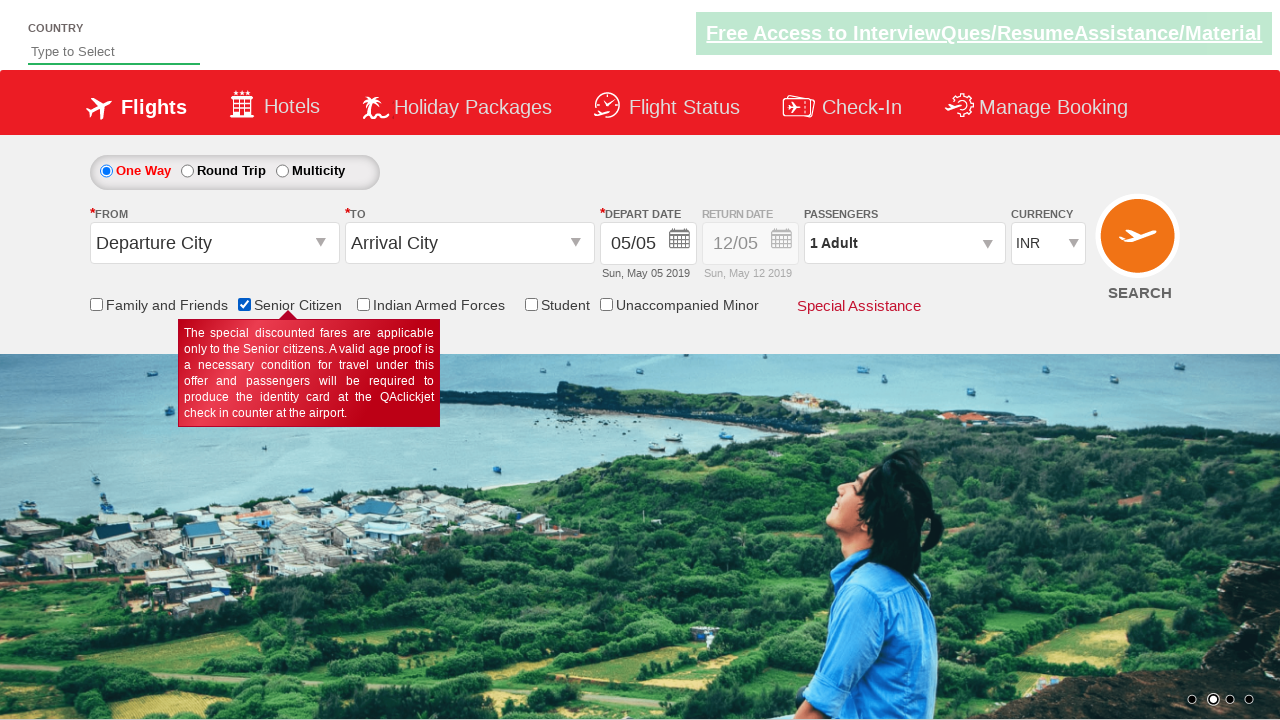

Verified checkbox is selected
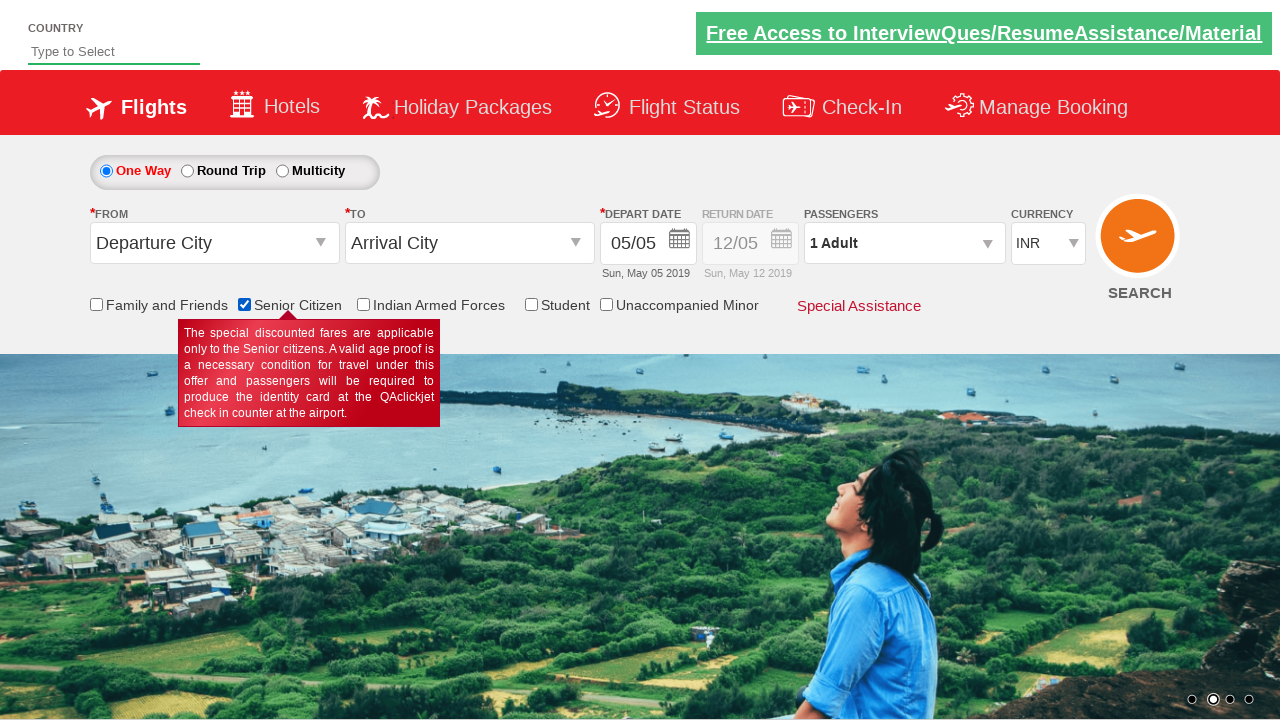

Clicked on passenger info dropdown at (904, 243) on #divpaxinfo
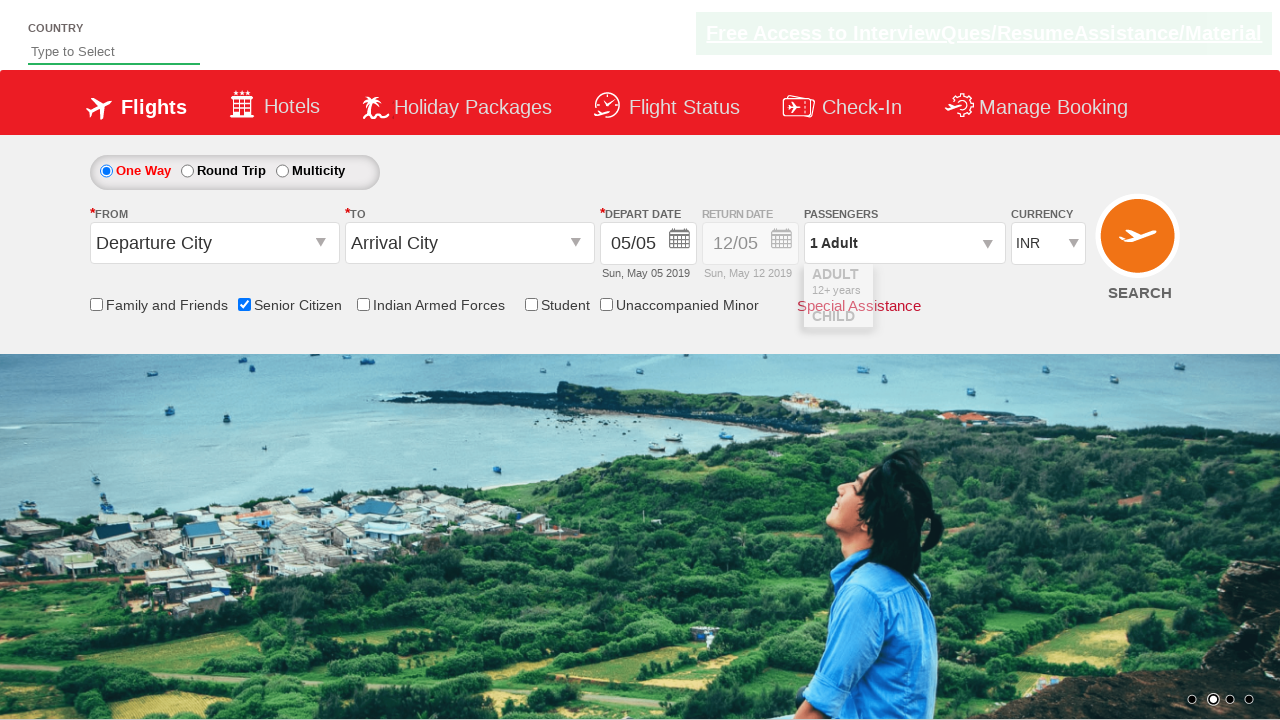

Waited for dropdown content to be visible
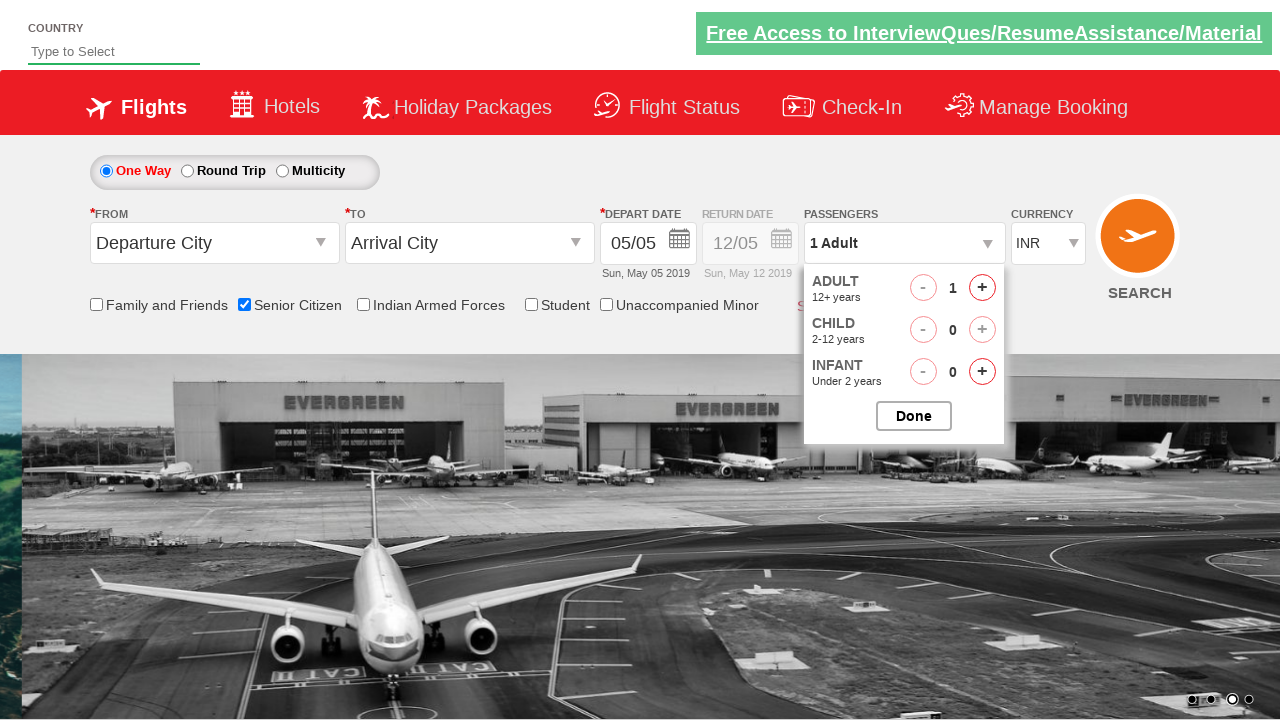

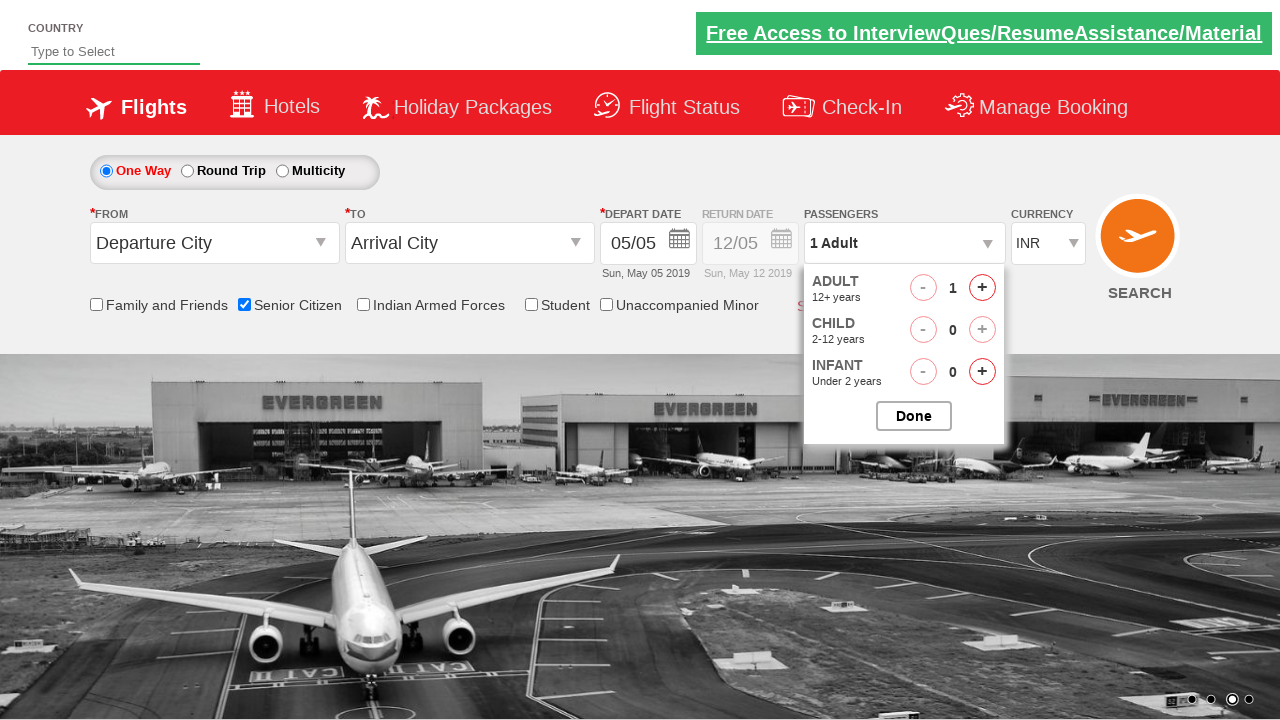